Opens the most popular channel from "Recommended Channels" on Twitch and verifies the channel title matches

Starting URL: https://www.twitch.tv

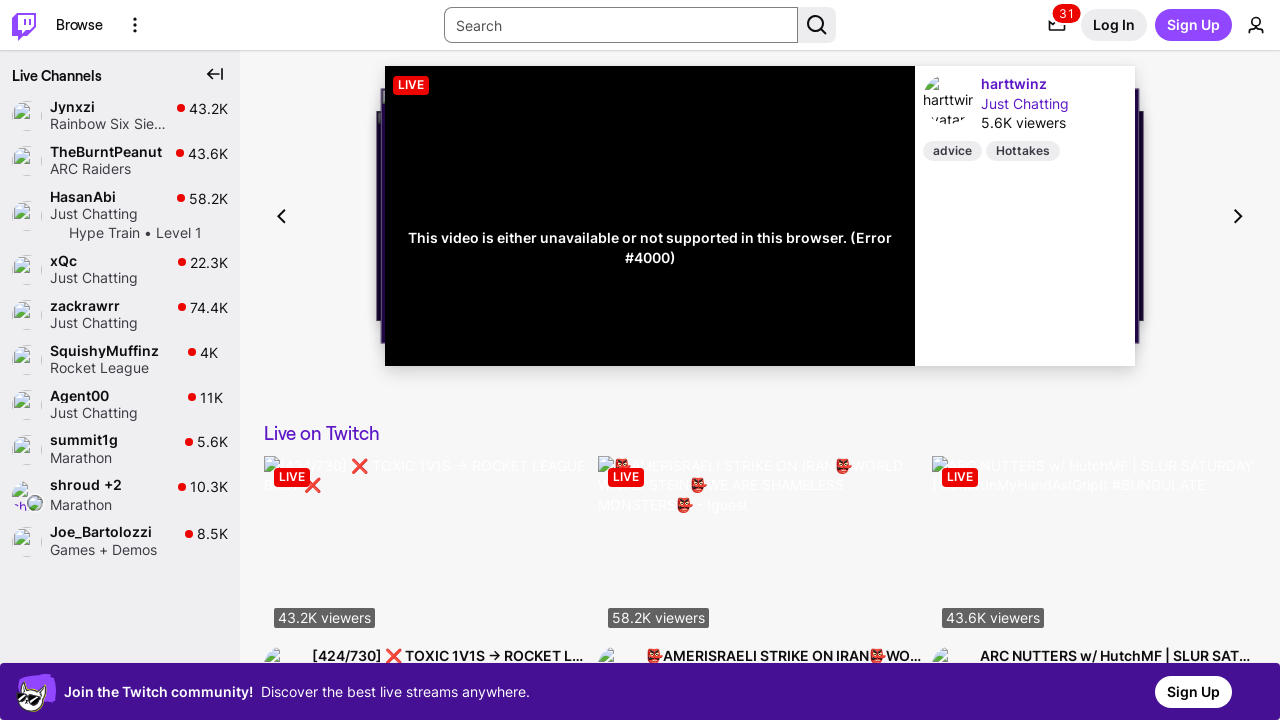

Waited for browse menu to be visible on Twitch homepage
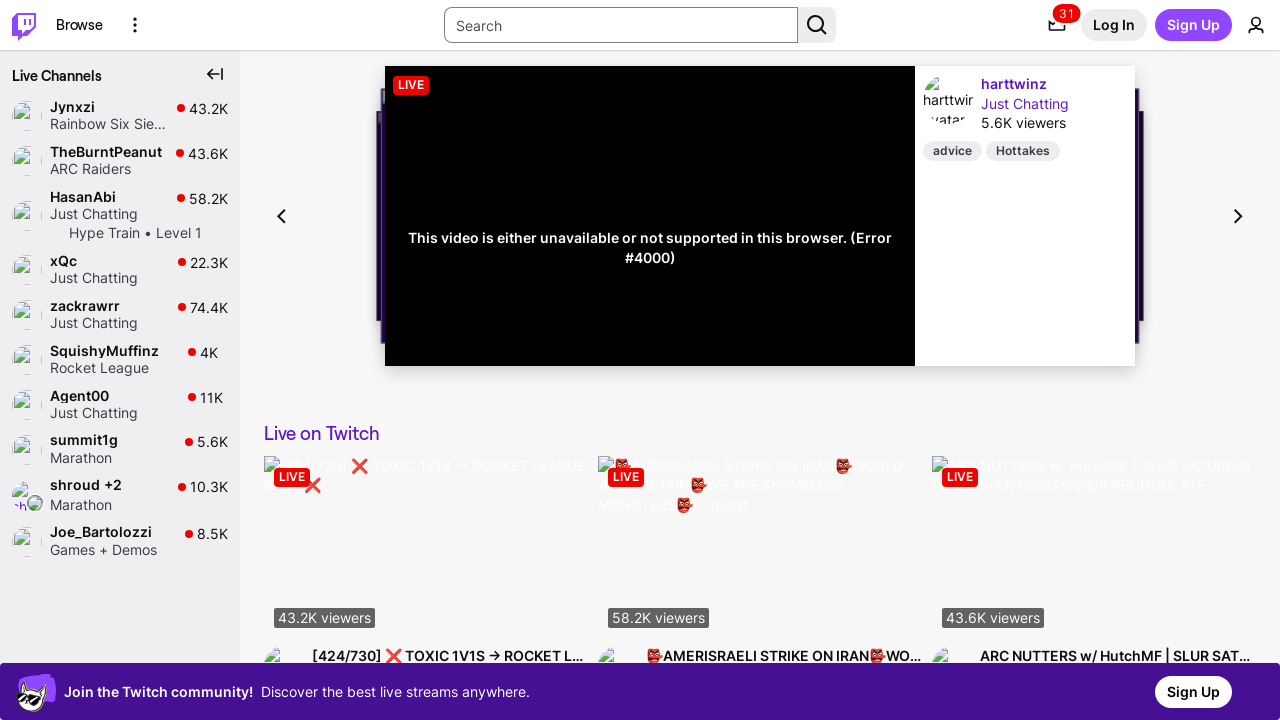

Waited for recommended channels list to load
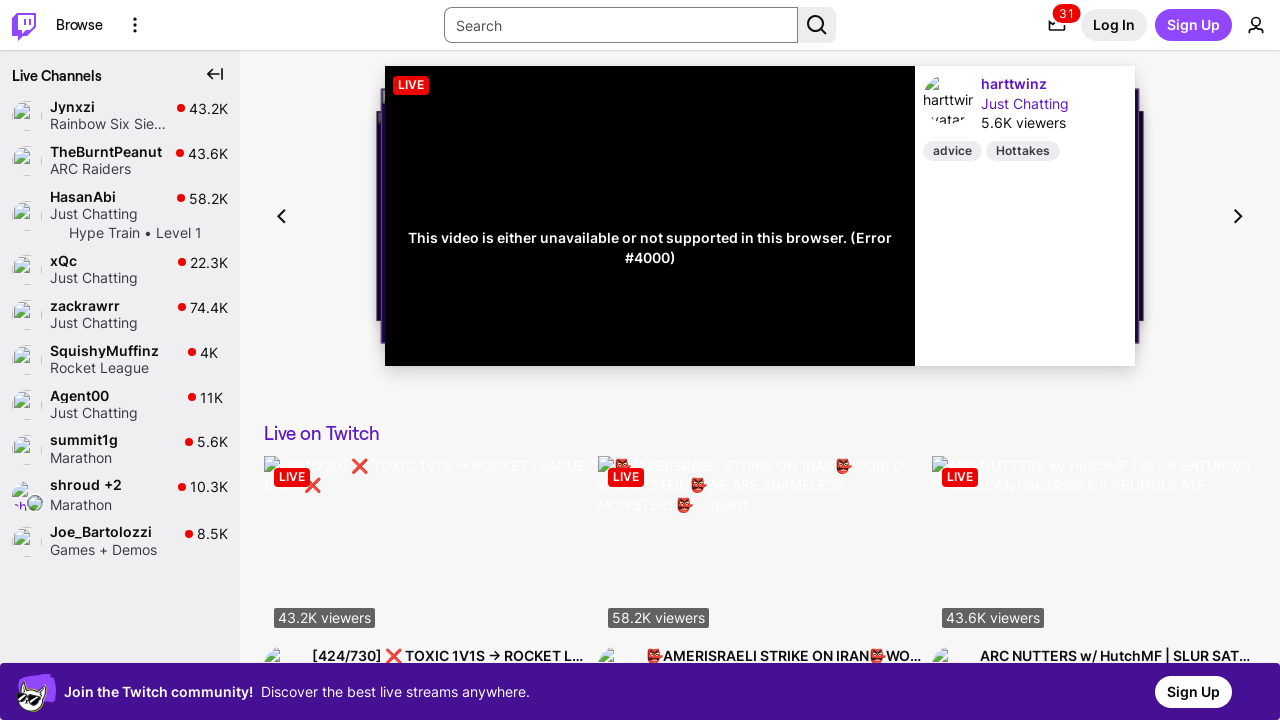

Located all channel elements from recommended channels
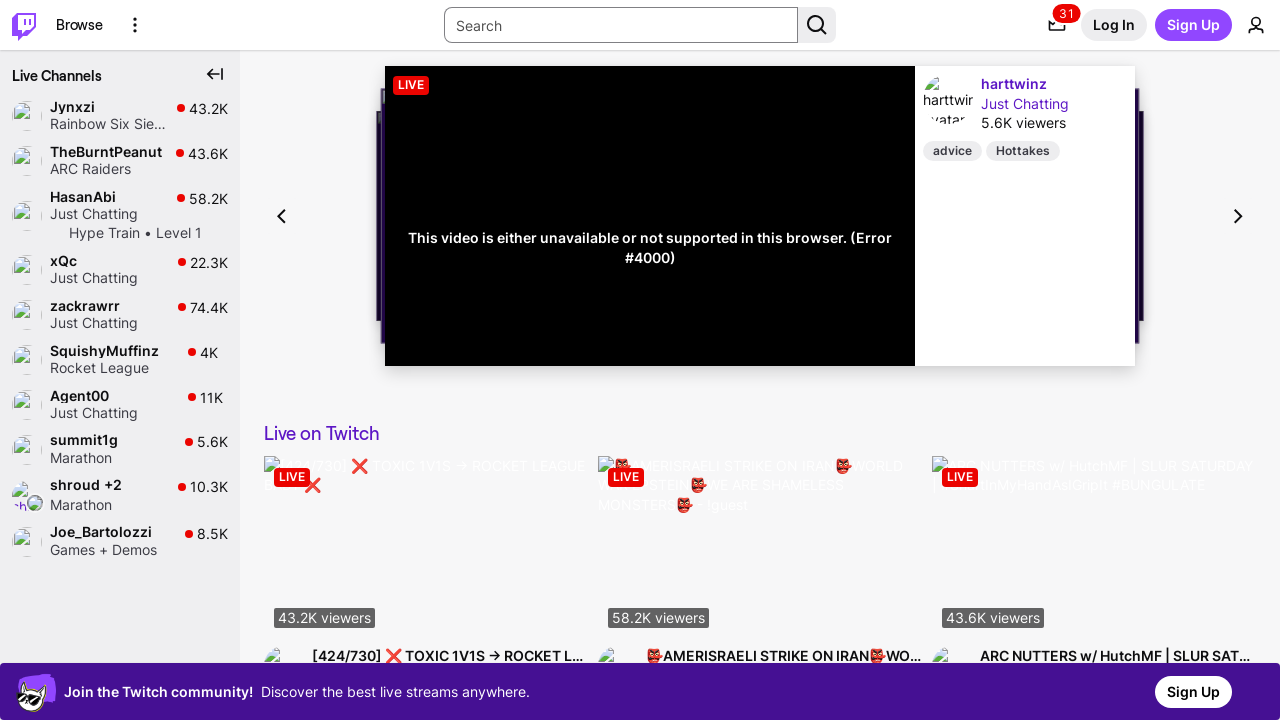

Extracted first channel name: 'Jynxzi'
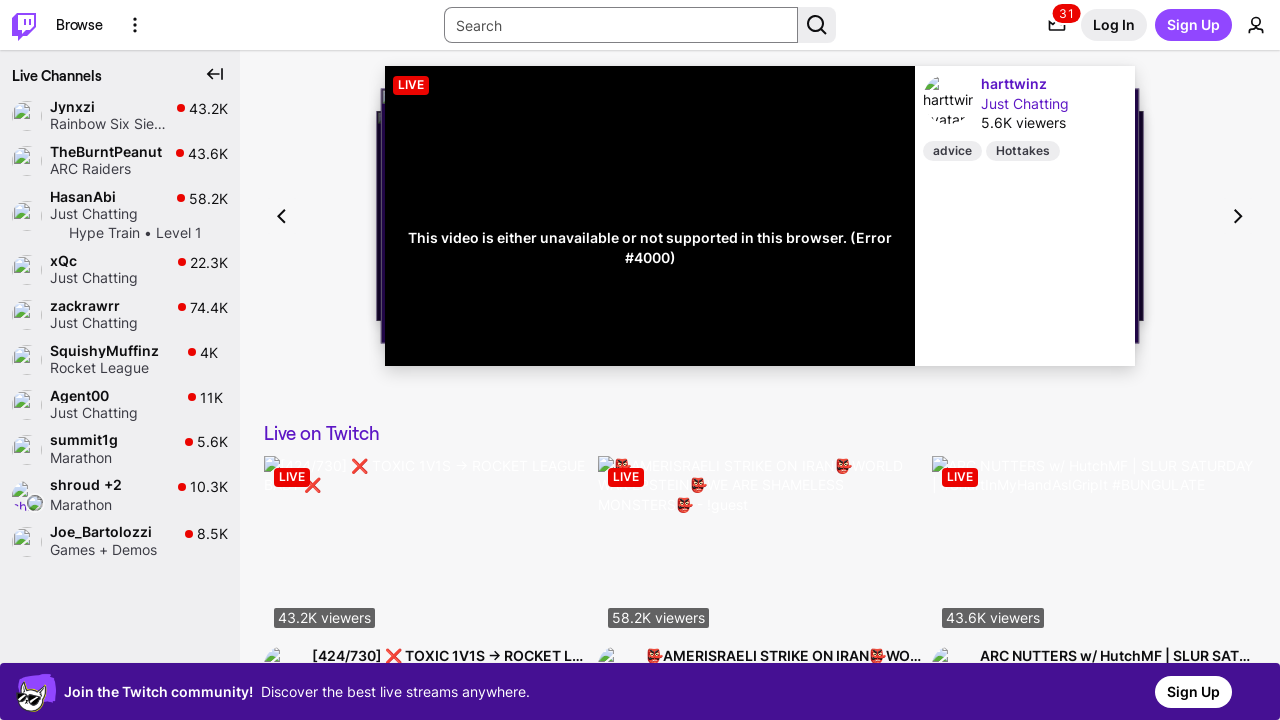

Clicked on the most popular channel 'Jynxzi' at (112, 106) on [data-a-target='side-nav-title'] >> nth=0
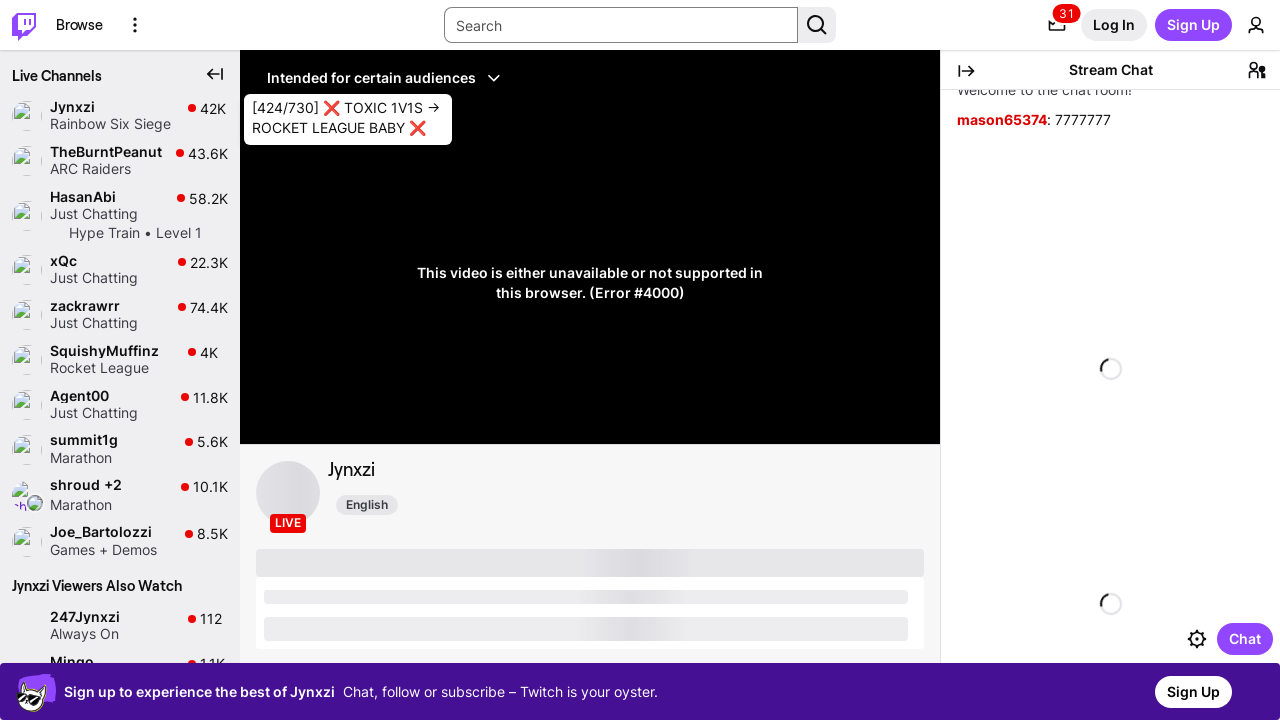

Waited for channel info content to load
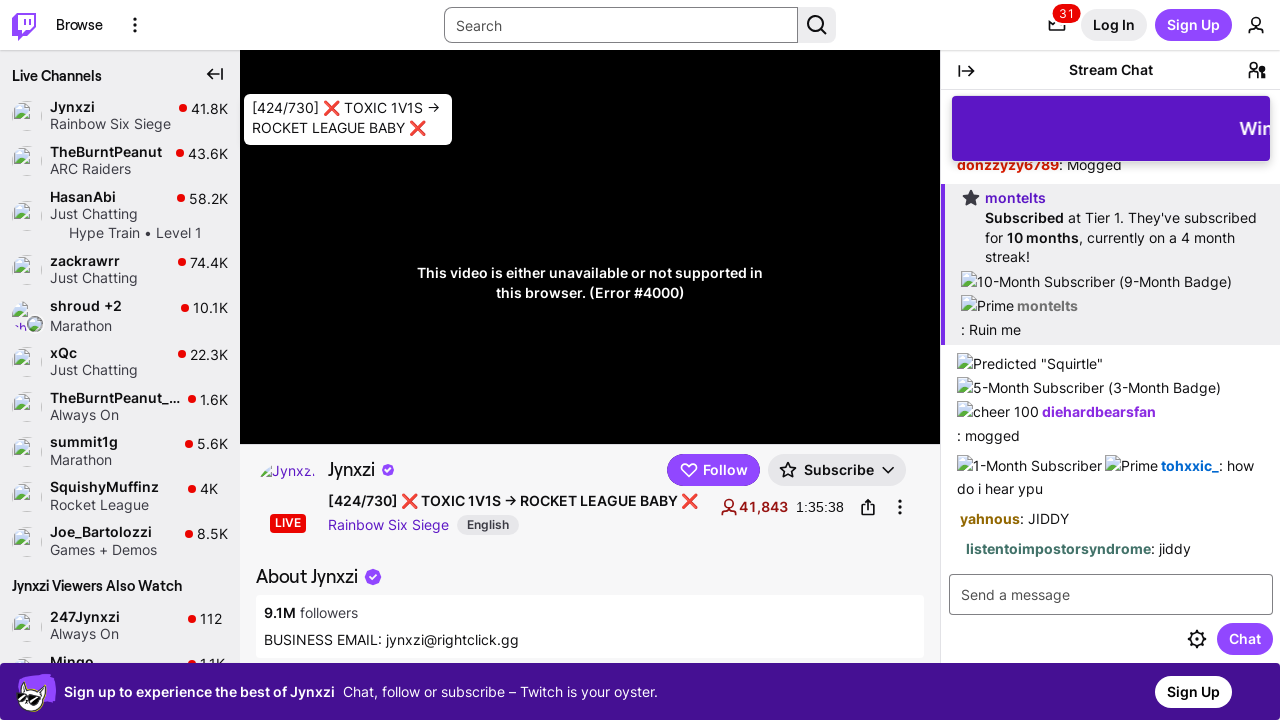

Waited 1 second for channel page to fully render
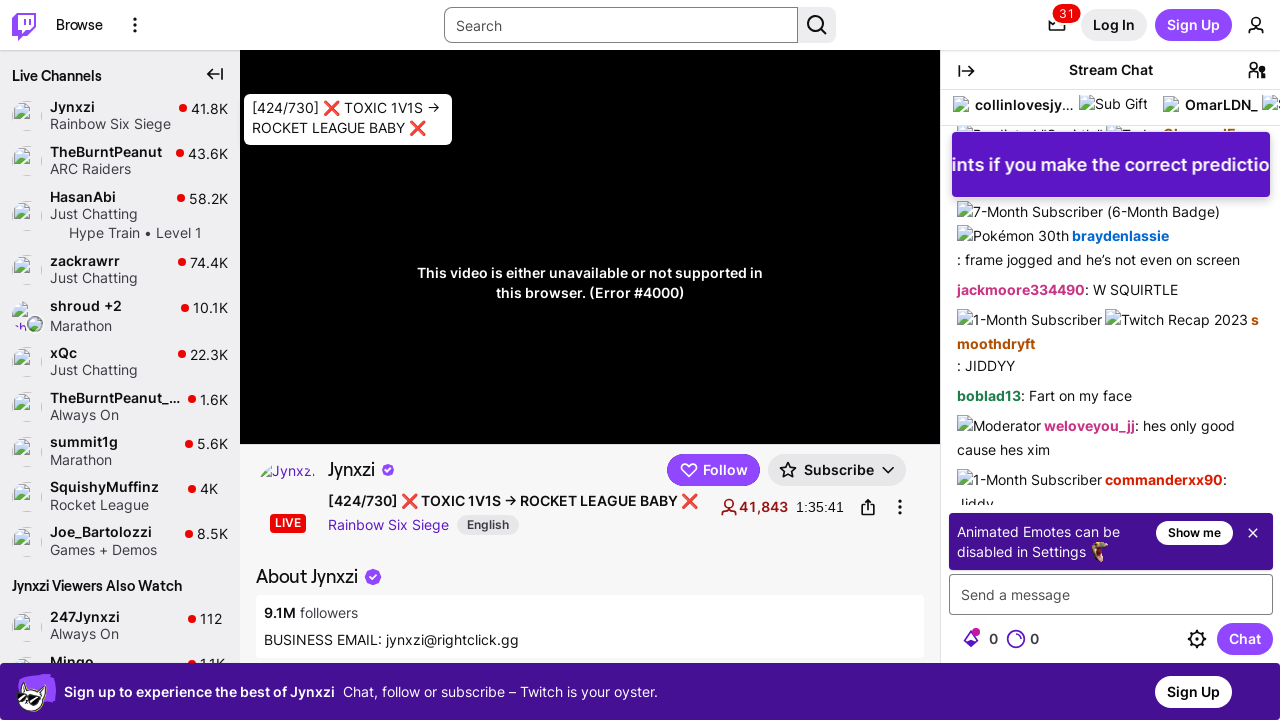

Extracted channel page title: 'Jynxzi'
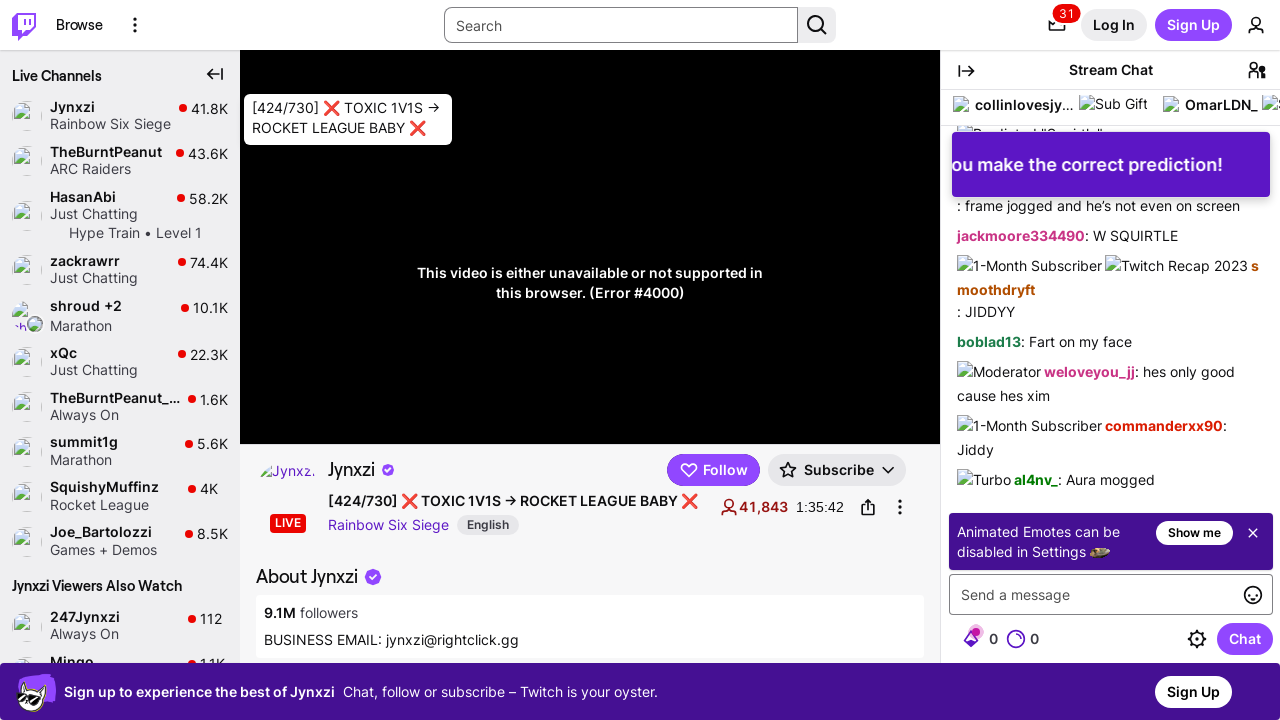

Verified that channel name 'Jynxzi' matches page title 'Jynxzi'
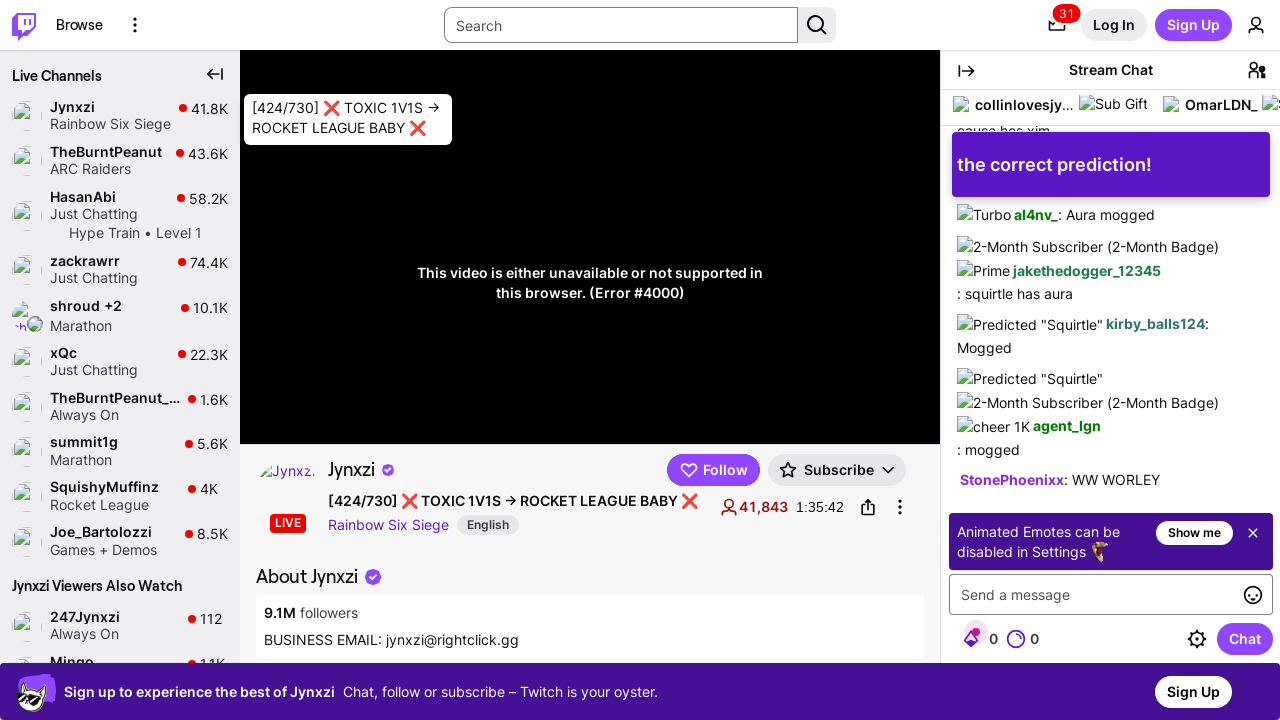

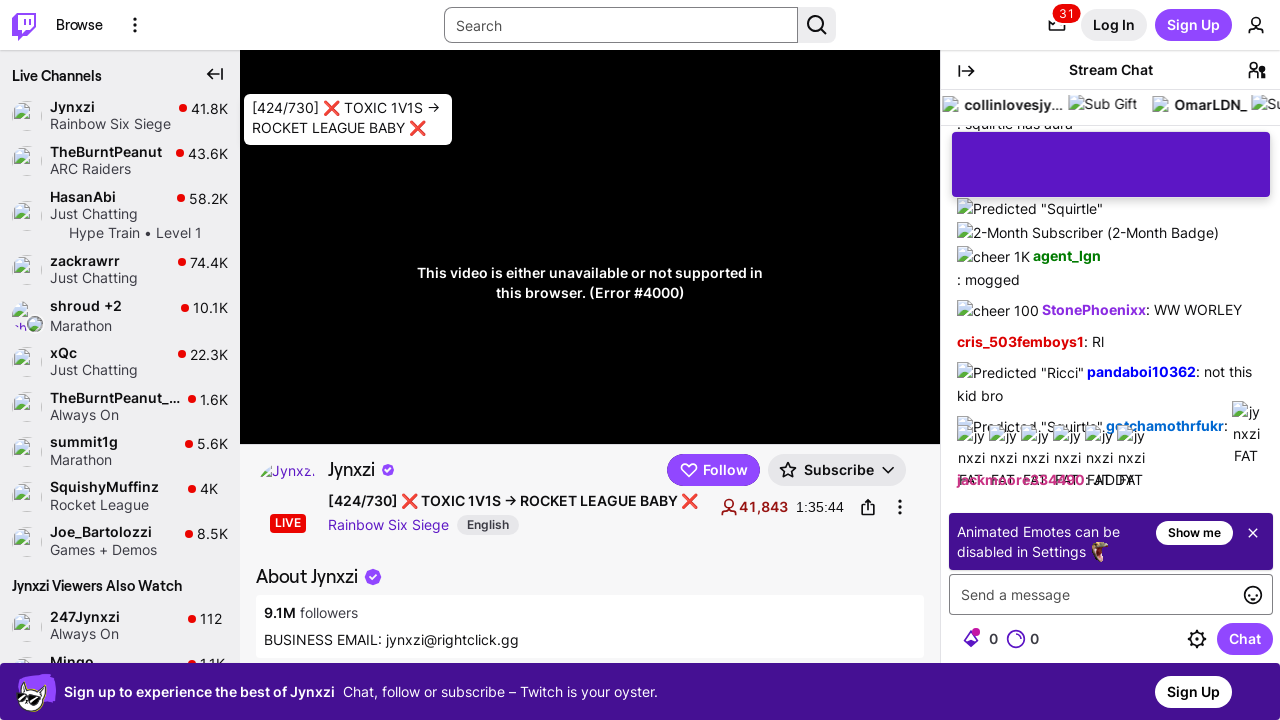